Verifies that the OrangeHRM demo page has the correct title containing "OrangeHRM"

Starting URL: https://opensource-demo.orangehrmlive.com

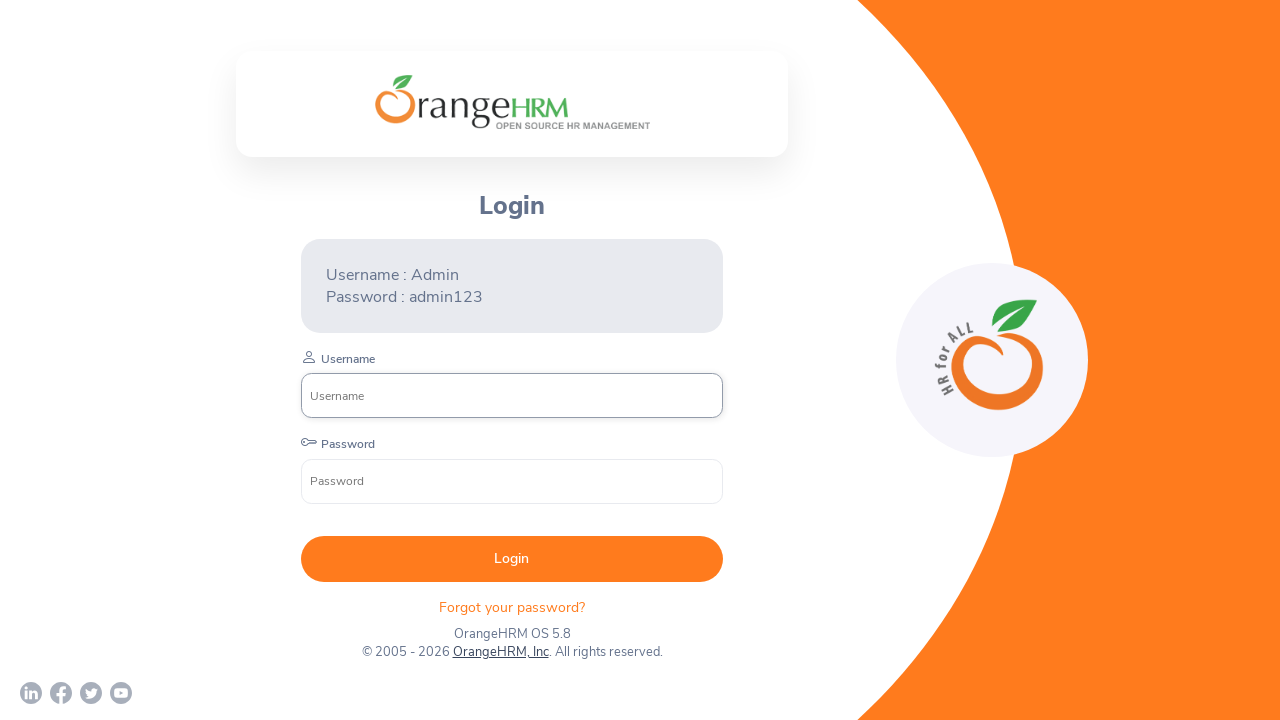

Navigated to OrangeHRM demo page at https://opensource-demo.orangehrmlive.com
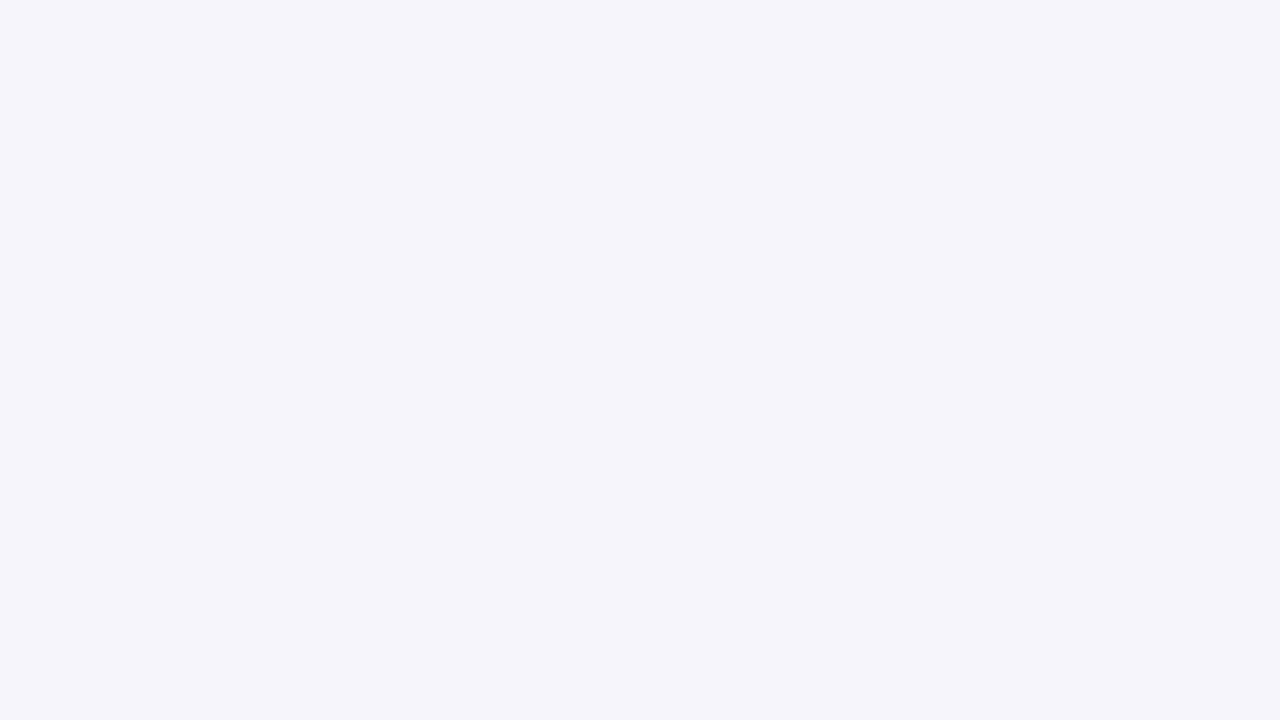

Verified page title contains 'OrangeHRM'
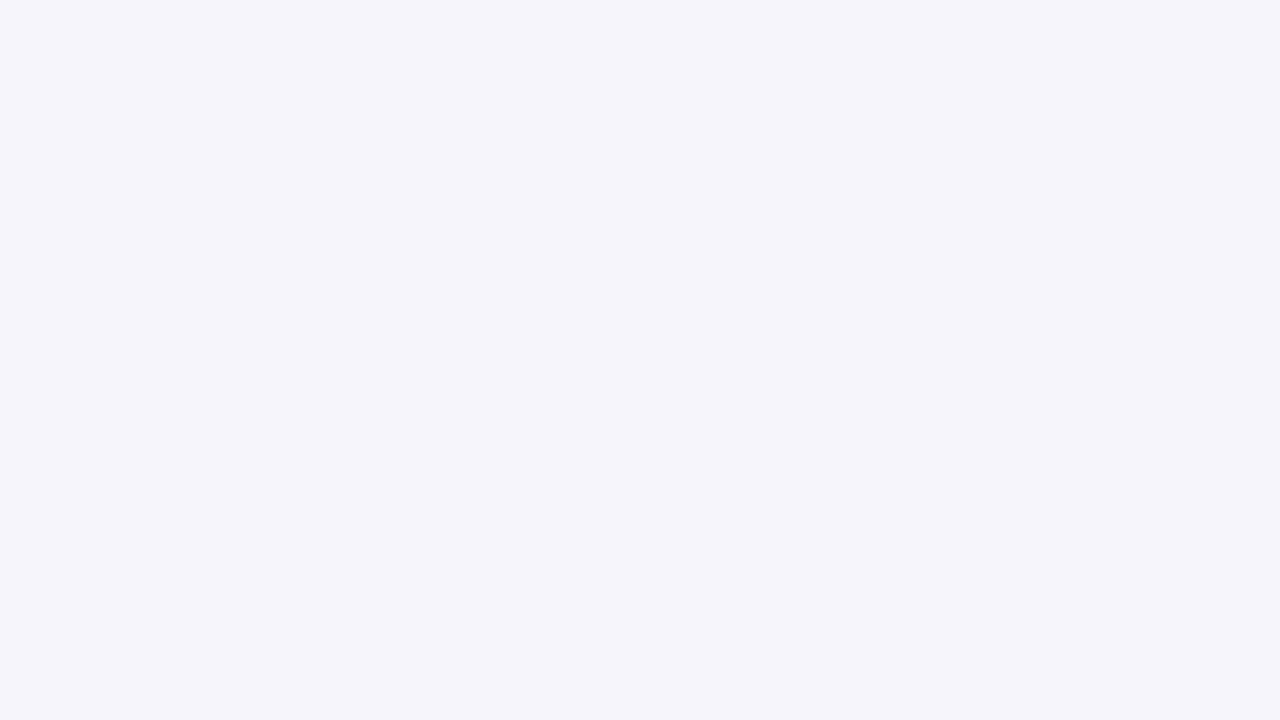

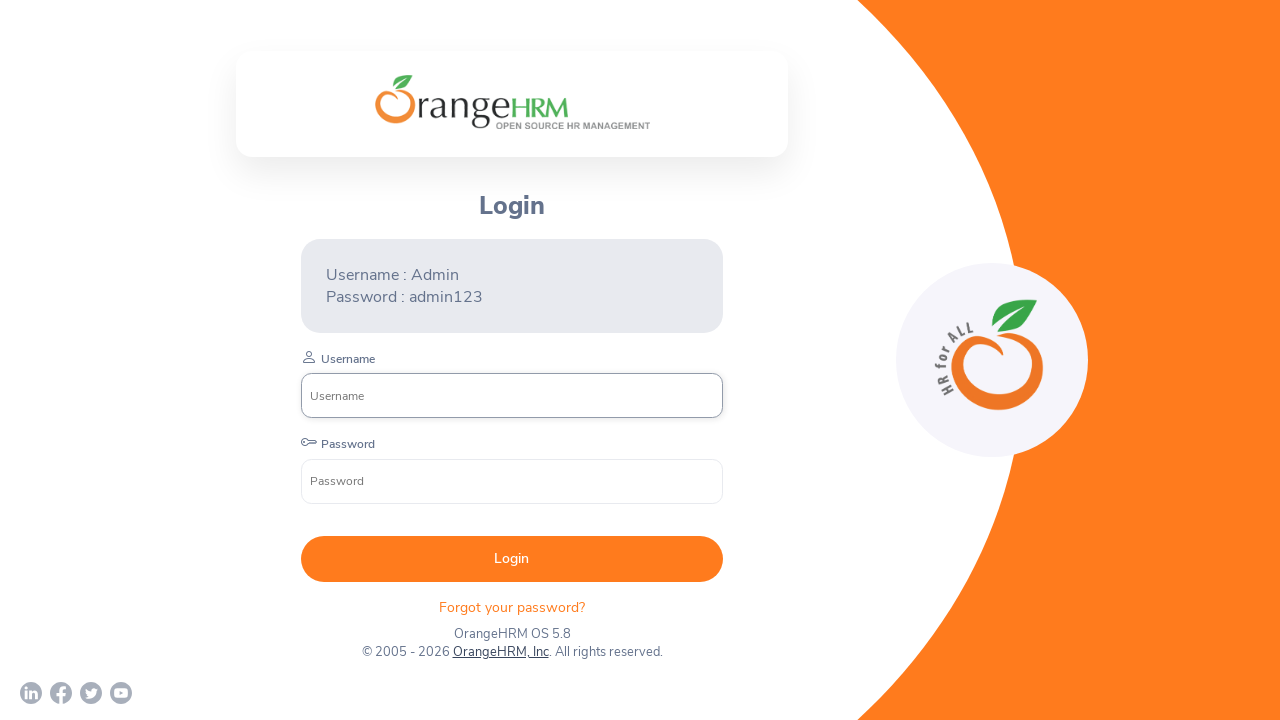